Tests handling of iframes by switching to a frame and clicking a consulting link within it

Starting URL: https://rahulshettyacademy.com/AutomationPractice/

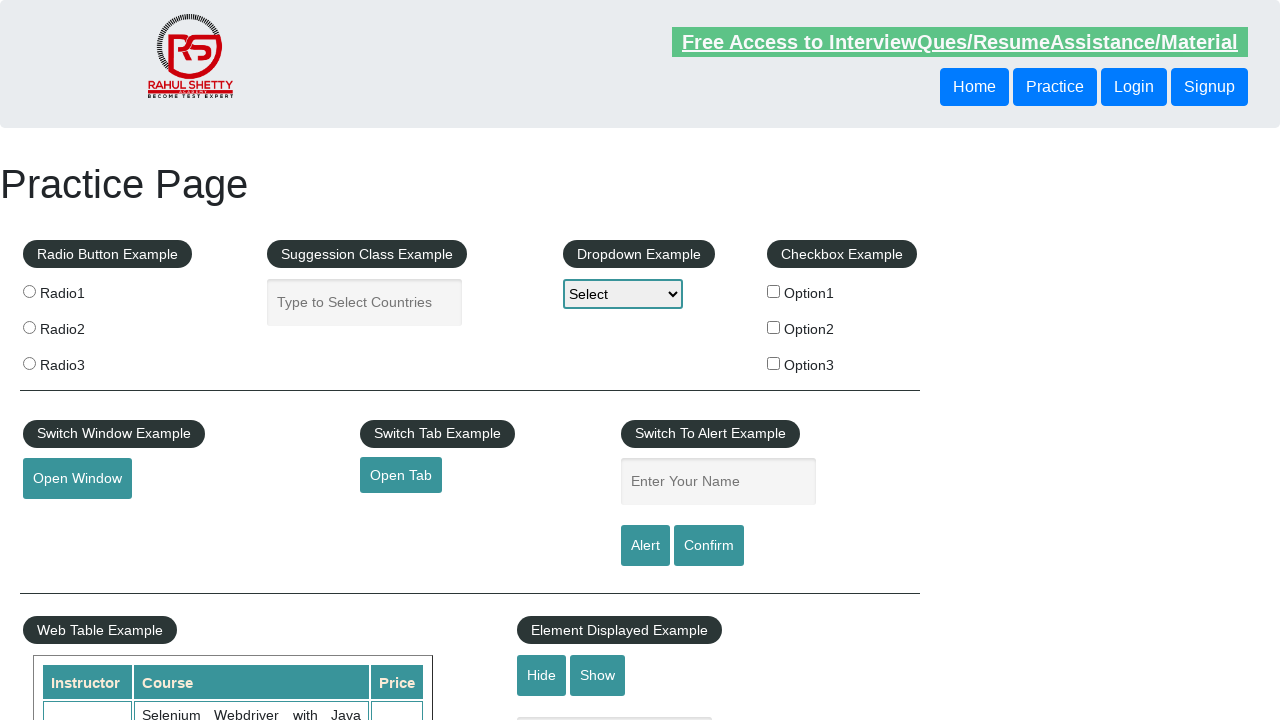

Located iframe with id 'courses-iframe'
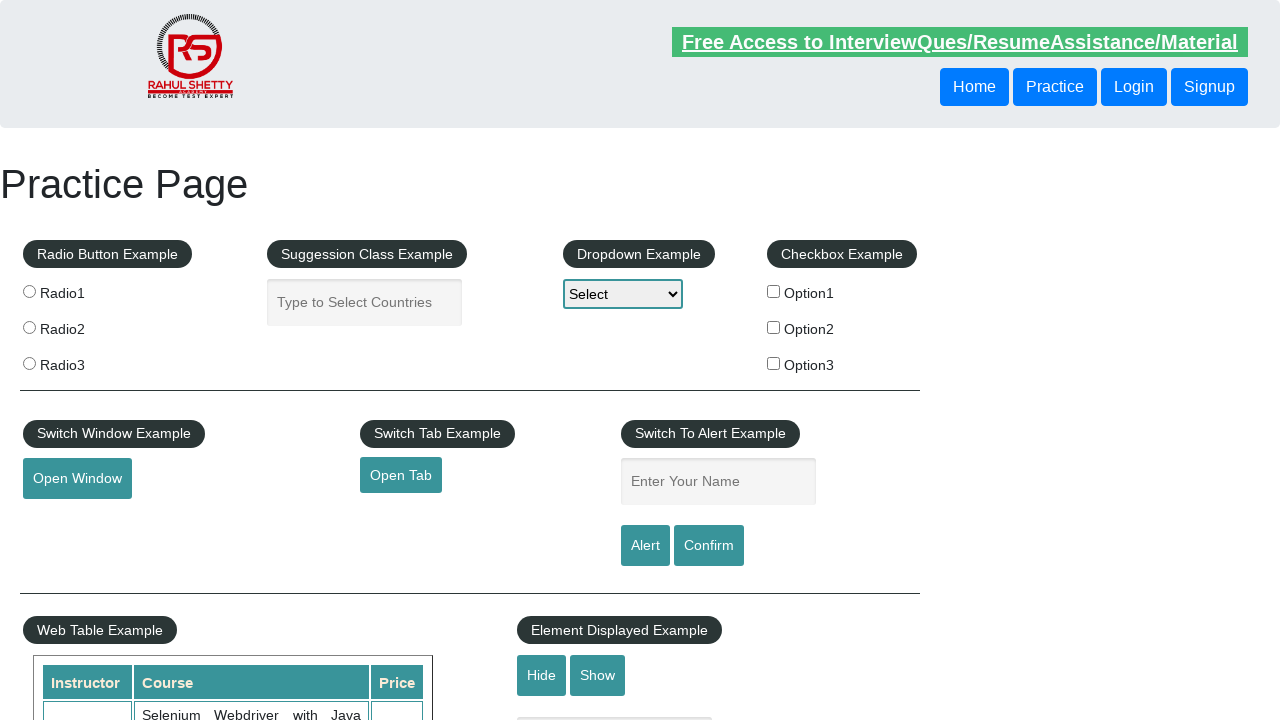

Clicked consulting link within iframe at (755, 360) on #courses-iframe >> internal:control=enter-frame >> a[href='consulting']:visible
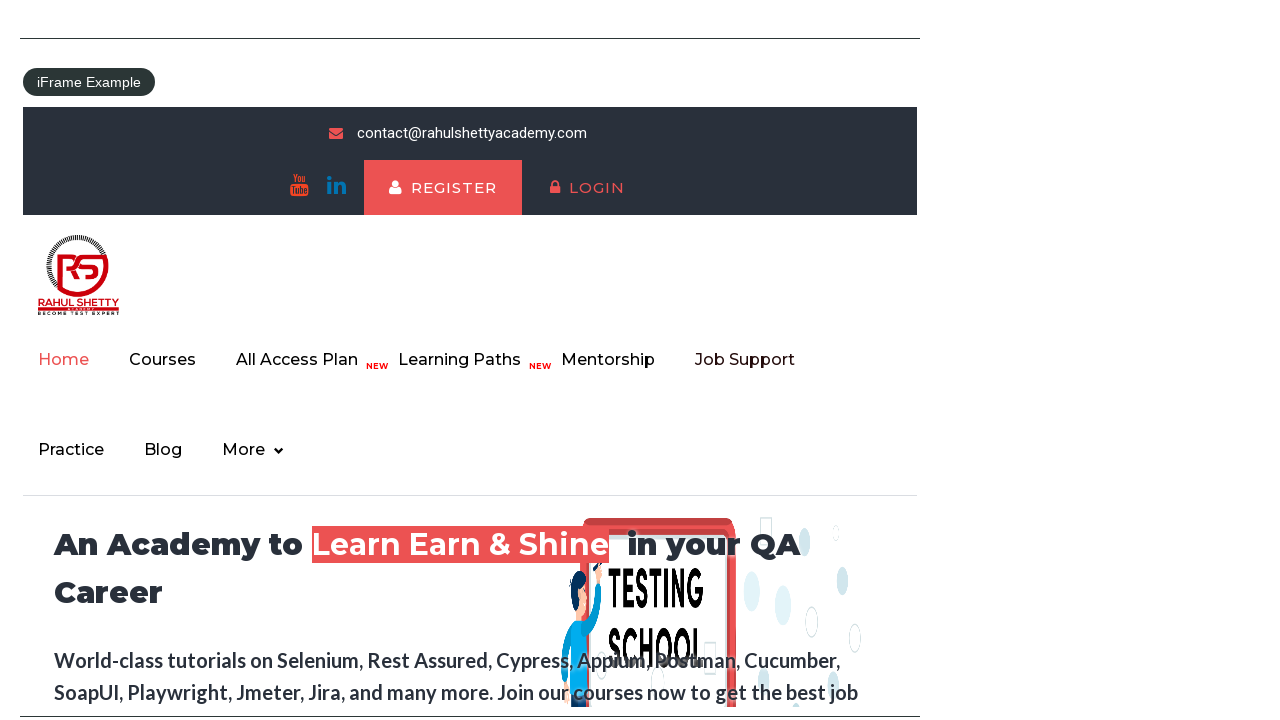

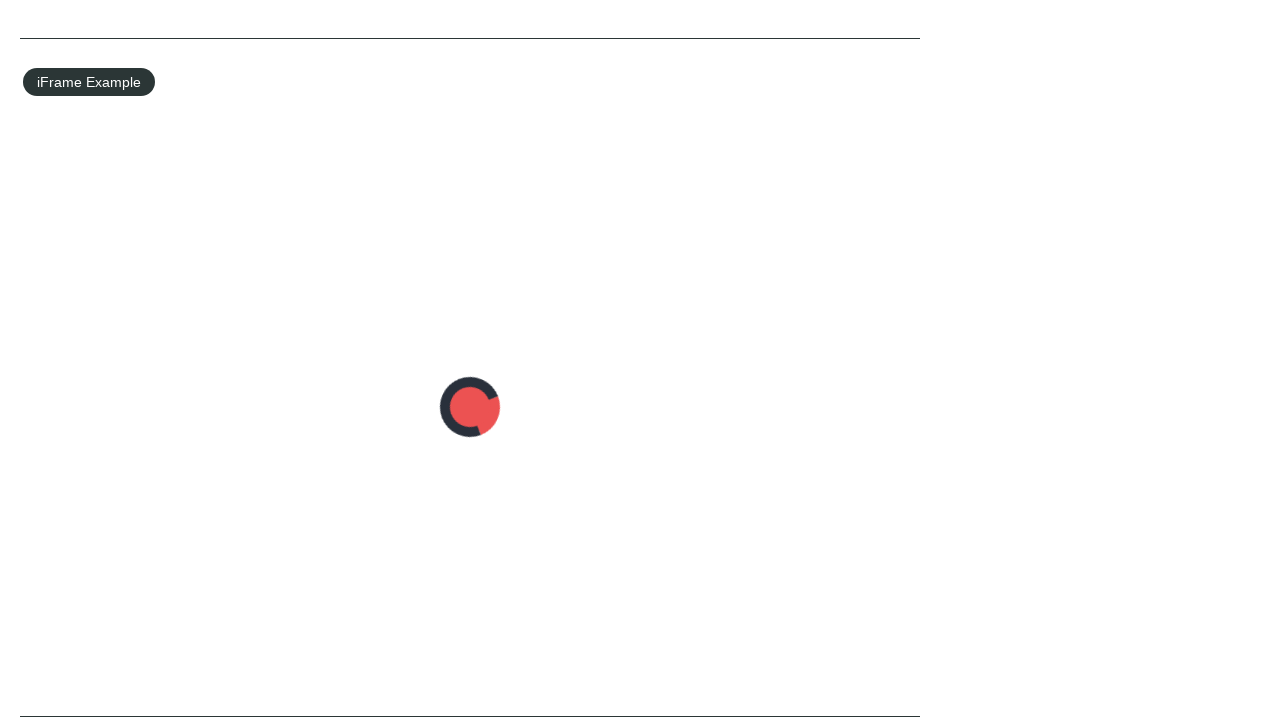